Tests a registration form by filling in personal information including name, username, email, password, phone number, selecting gender, date of birth, department, job title, and programming language preferences.

Starting URL: https://practice.cydeo.com/registration_form

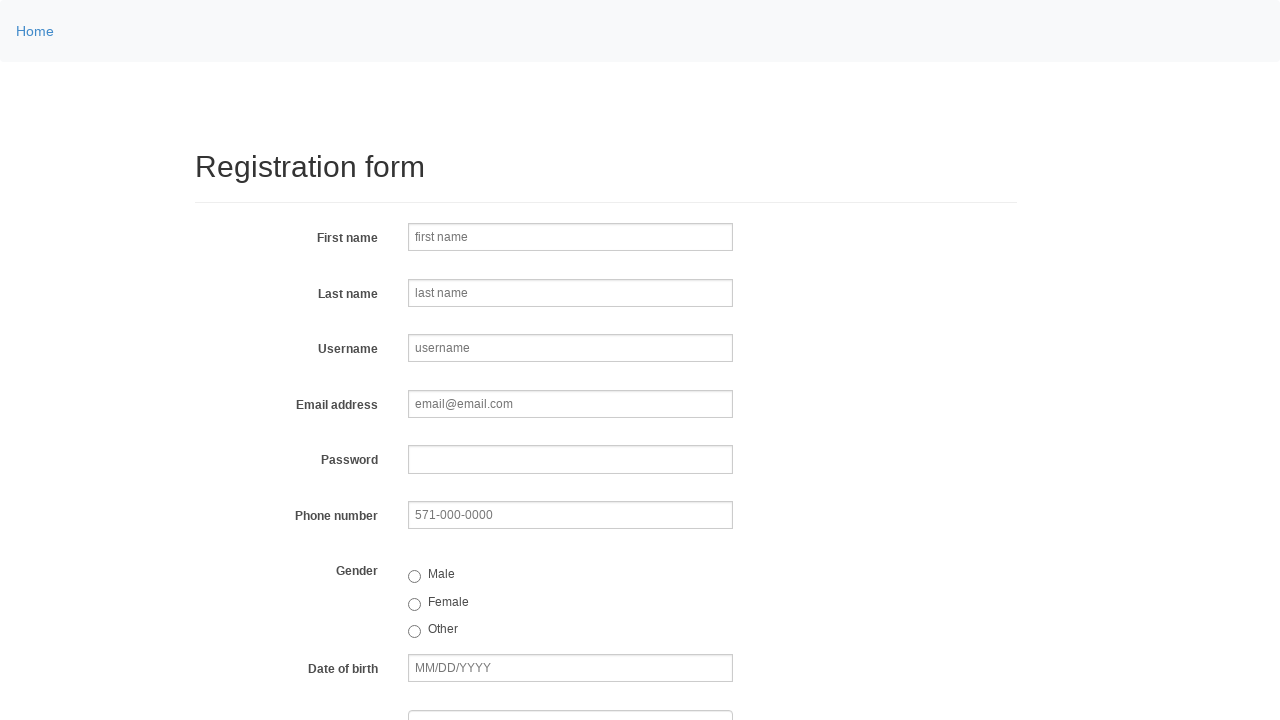

Filled first name field with 'Jennifer' on input[name='firstname']
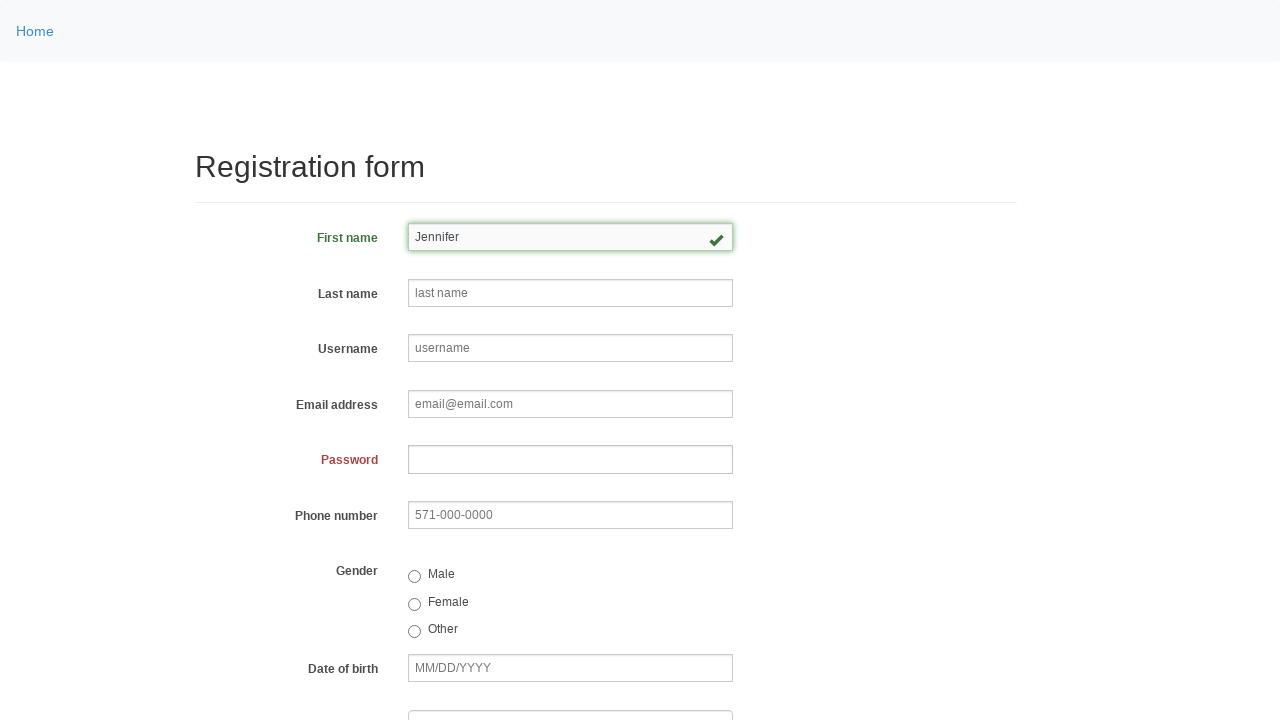

Filled last name field with 'Martinez' on input[name='lastname']
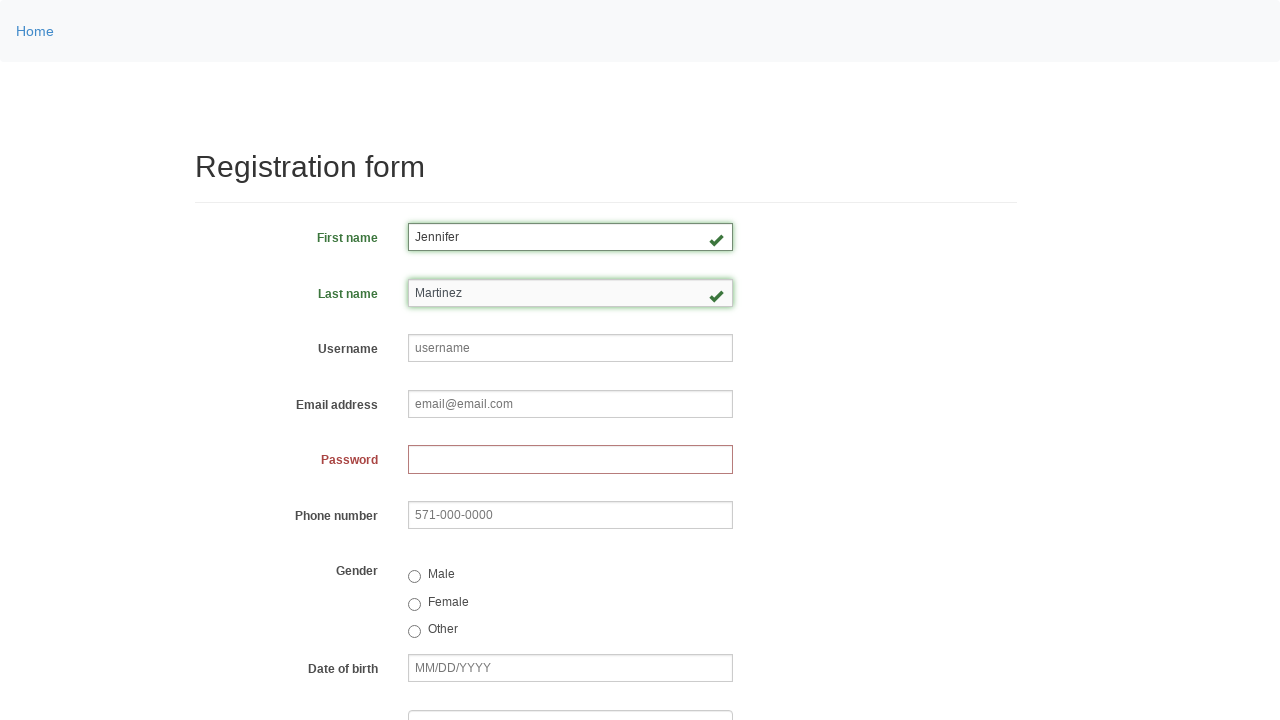

Filled username field with 'helpdesk847' on input[name='username']
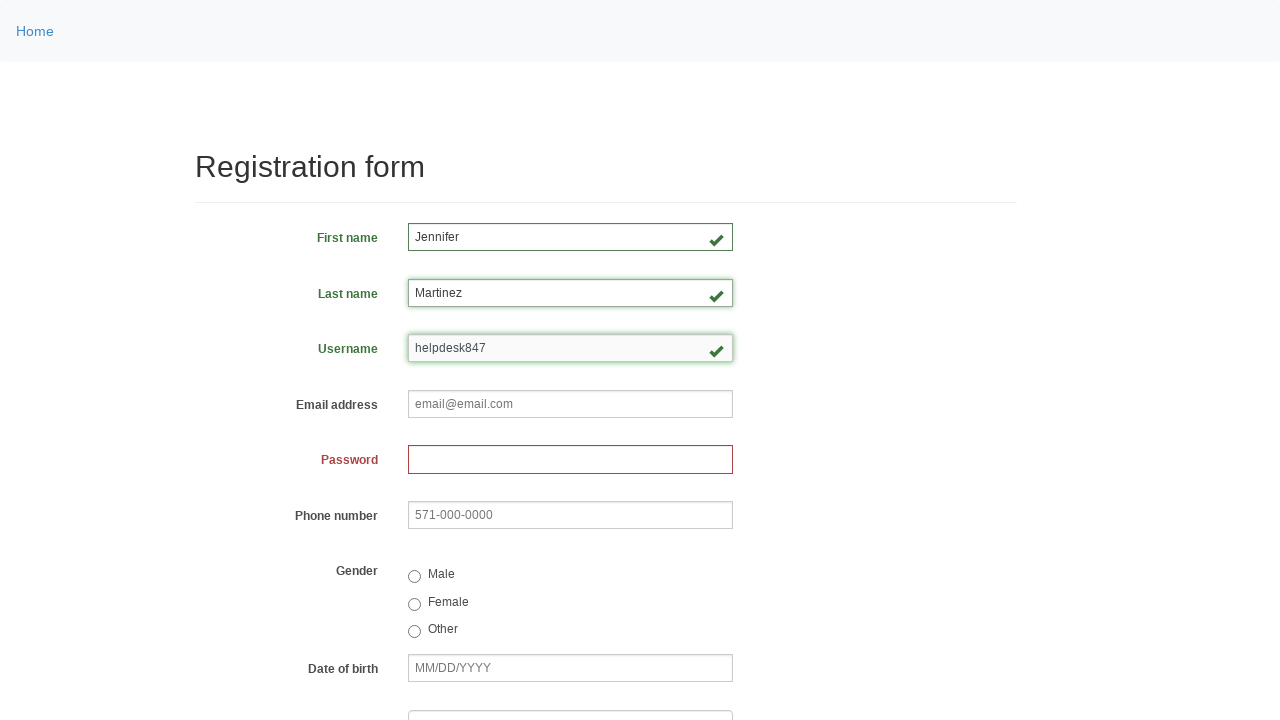

Filled email field with 'helpdesk847@email.com' on input[name='email']
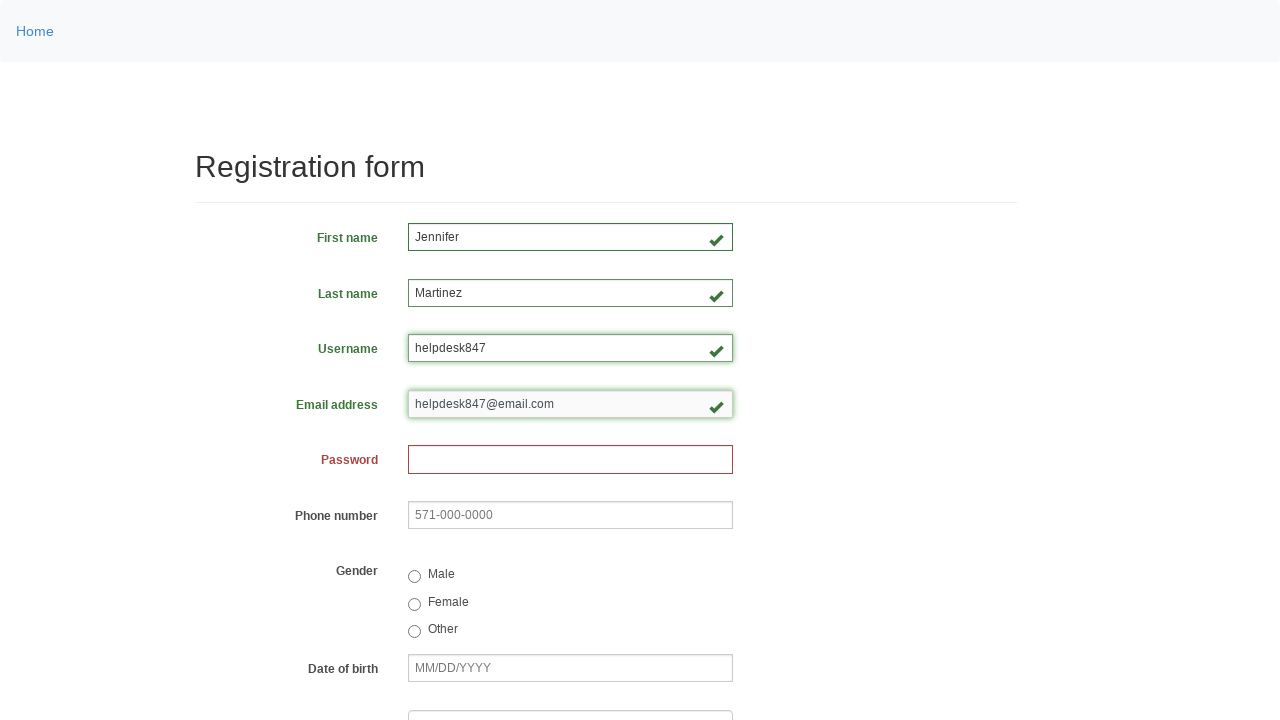

Filled password field with 'abc12de3' on input[name='password']
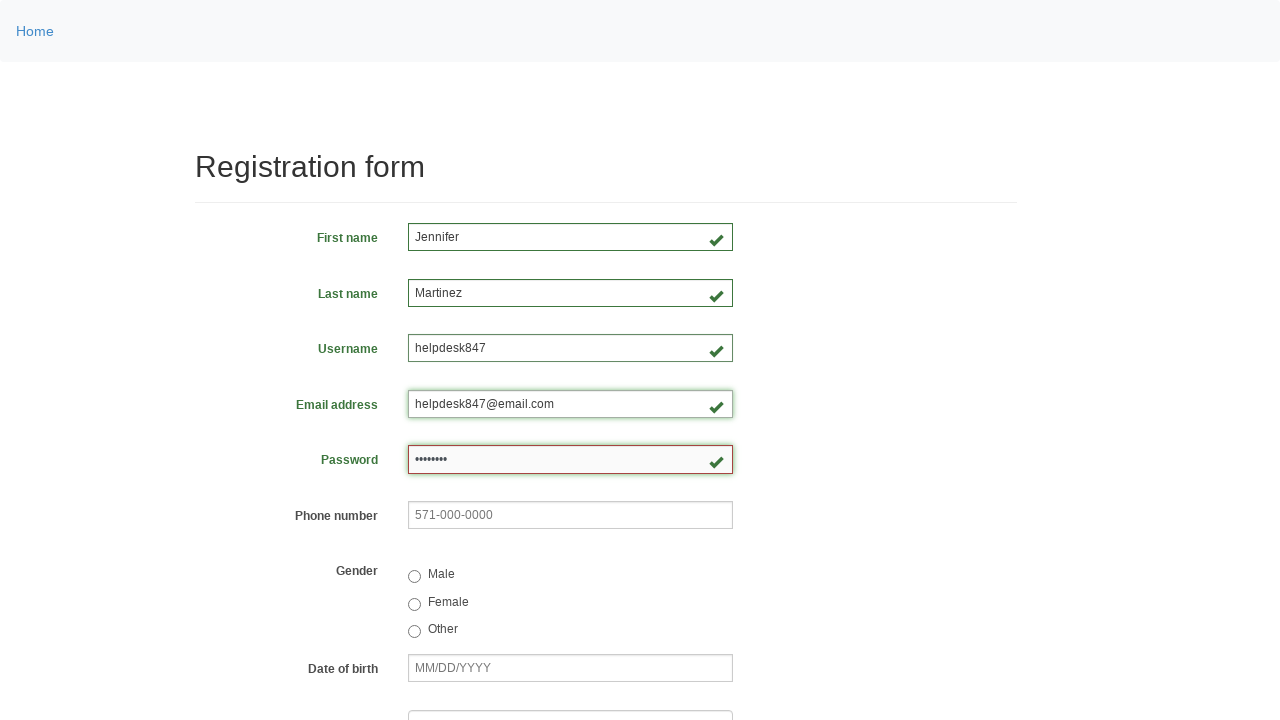

Filled phone number field with '571-234-5678' on input[name='phone']
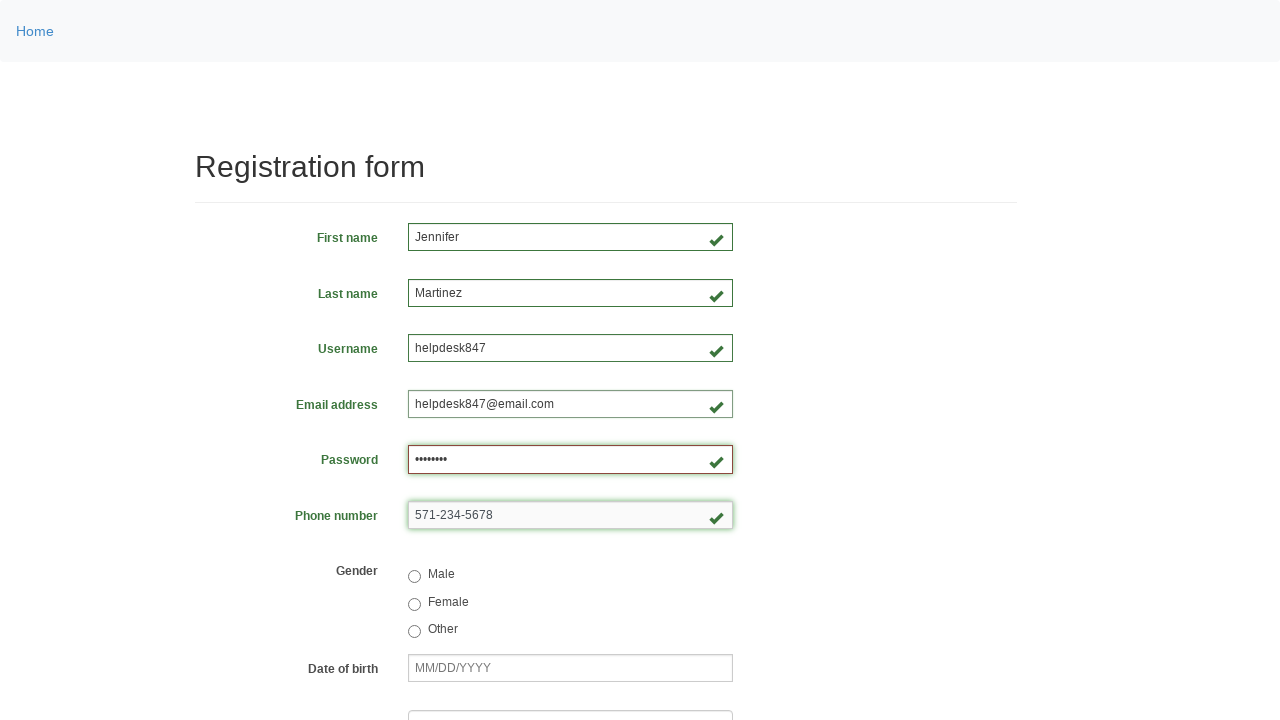

Selected female gender radio button at (414, 604) on input[value='female']
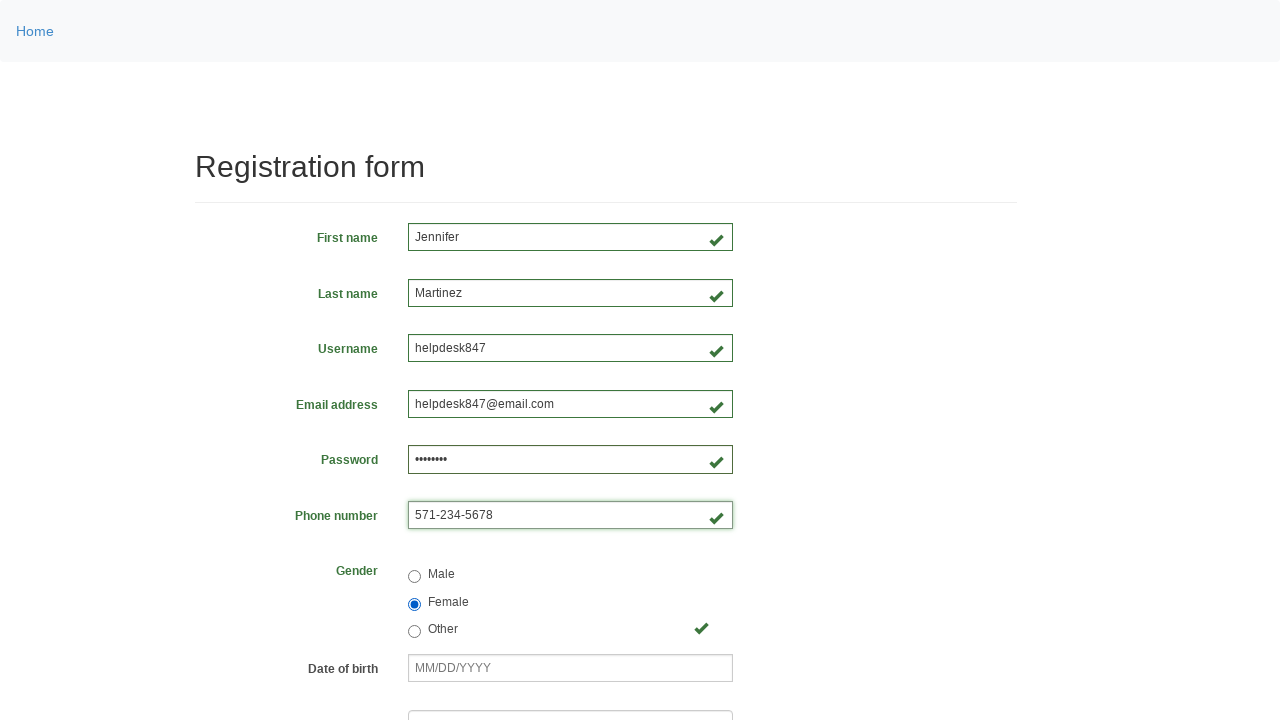

Filled date of birth field with '11/12/2000' on input[name='birthday']
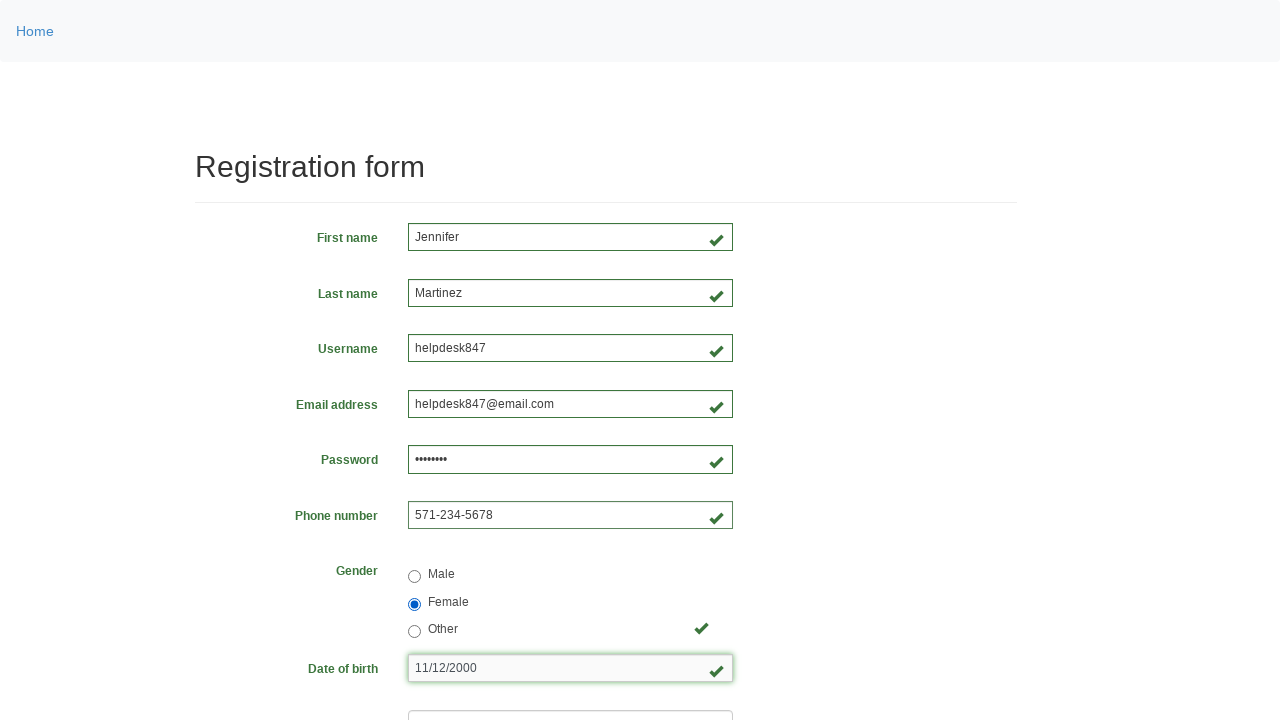

Selected 'Accounting Office' from department dropdown on select[name='department']
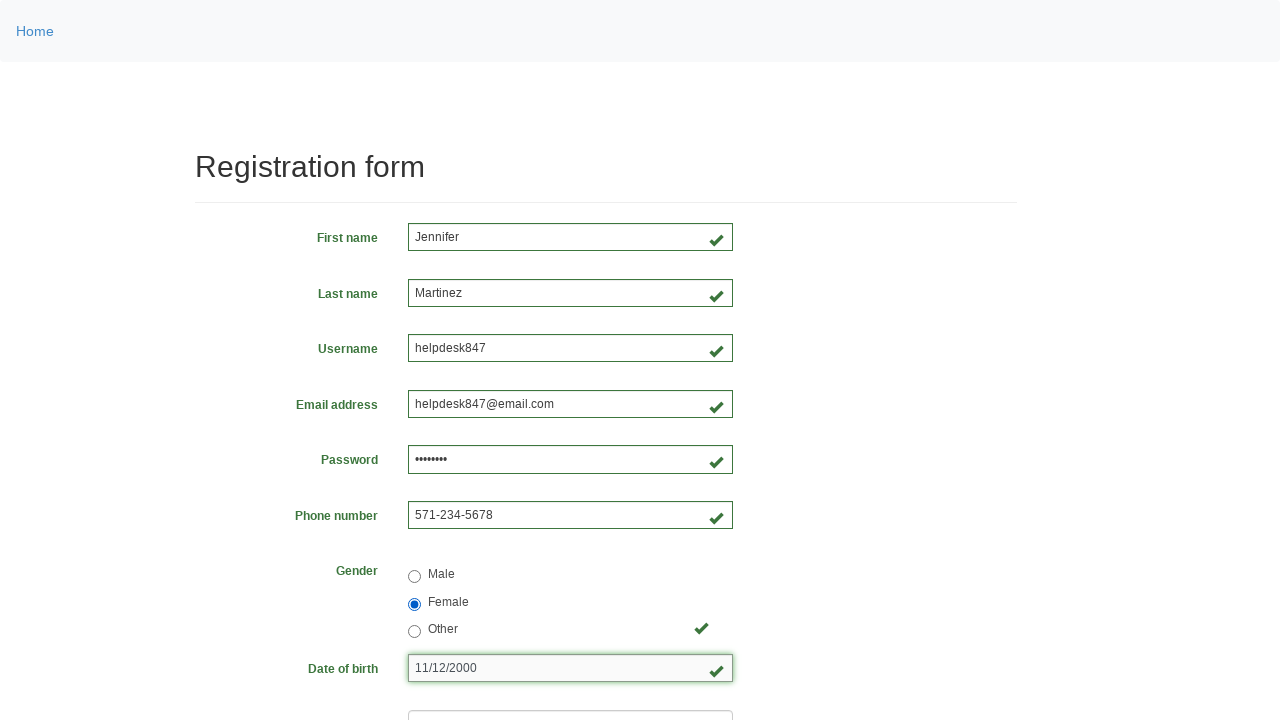

Selected job title from dropdown at index 2 on select[name='job_title']
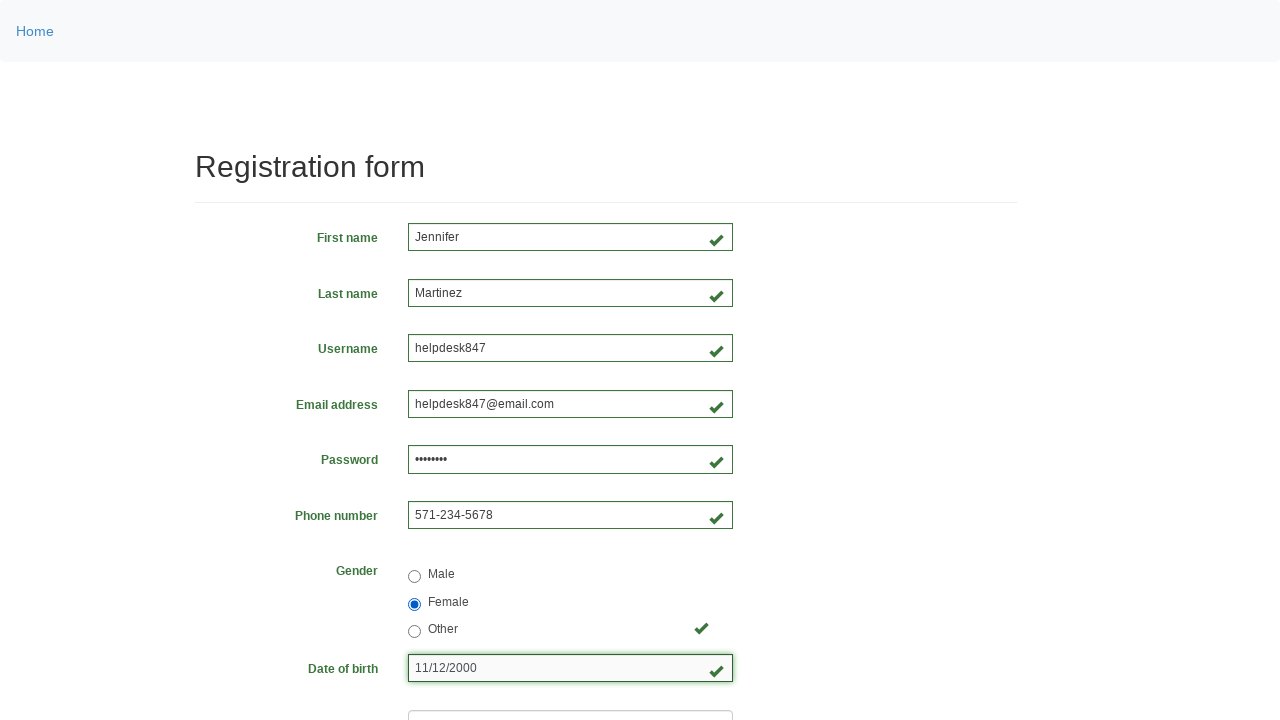

Selected Java programming language checkbox at (465, 468) on input#inlineCheckbox2
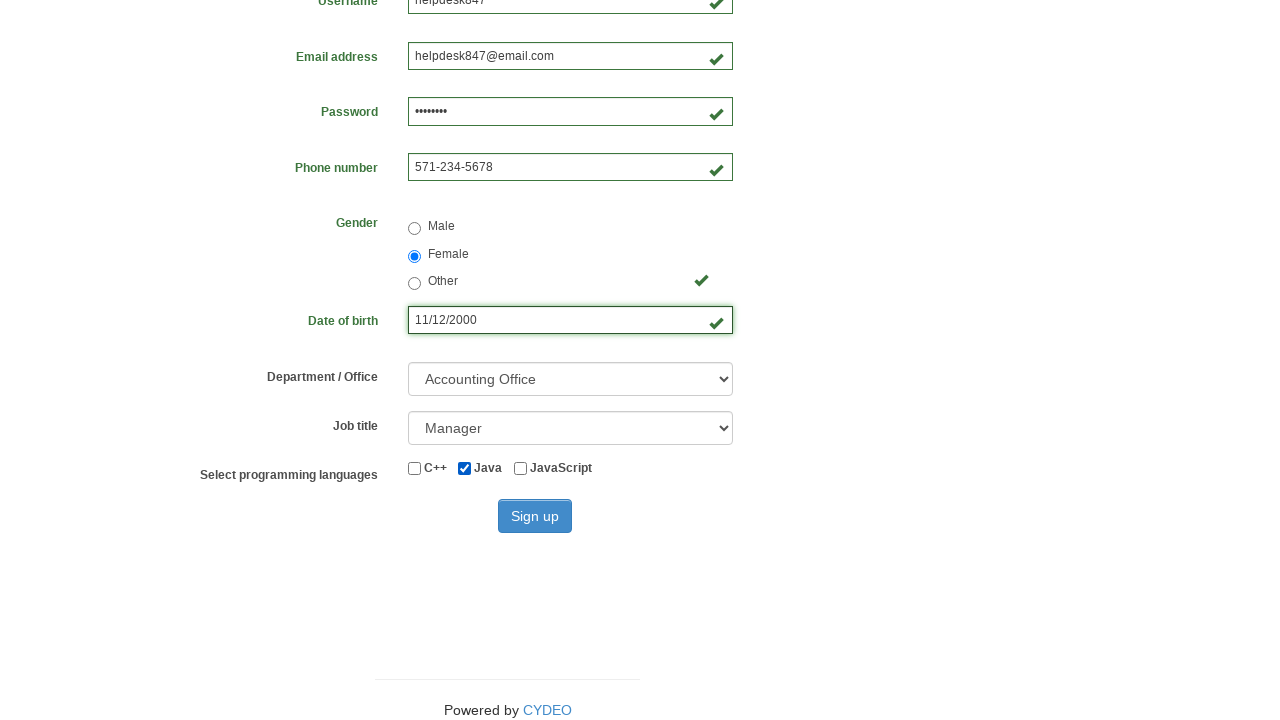

Clicked sign up button to submit registration form at (535, 516) on button[type='submit']
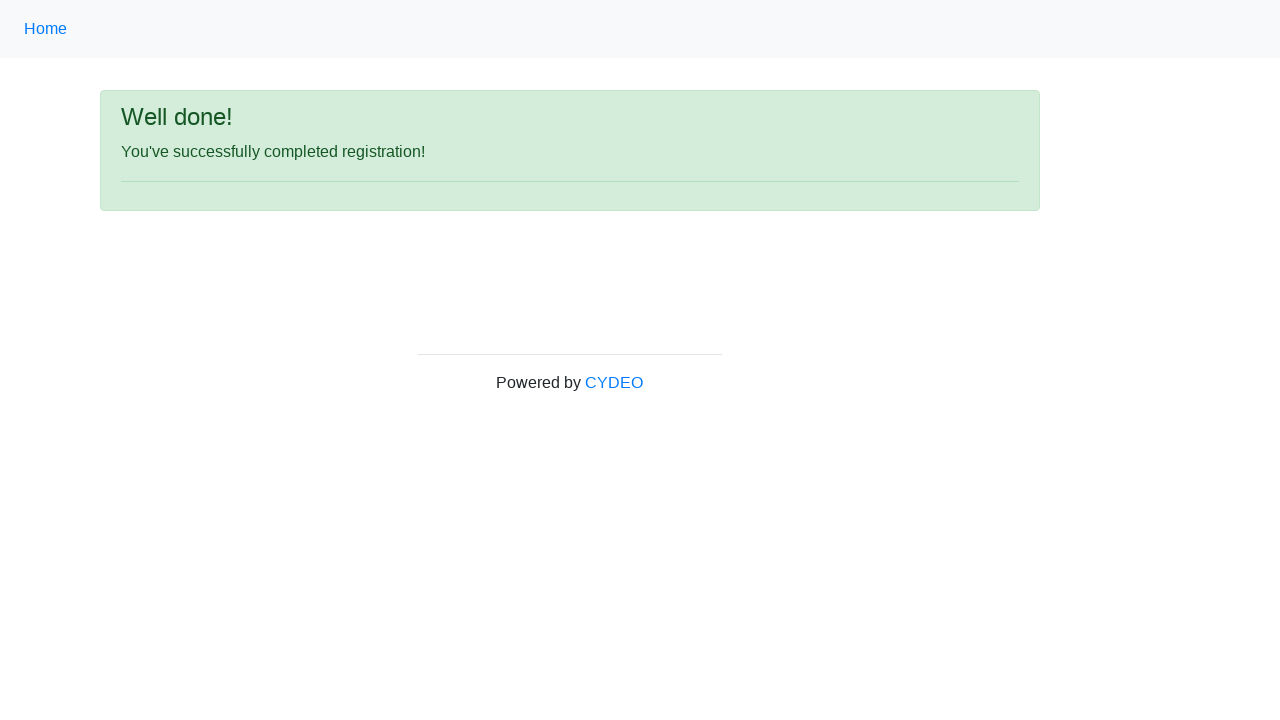

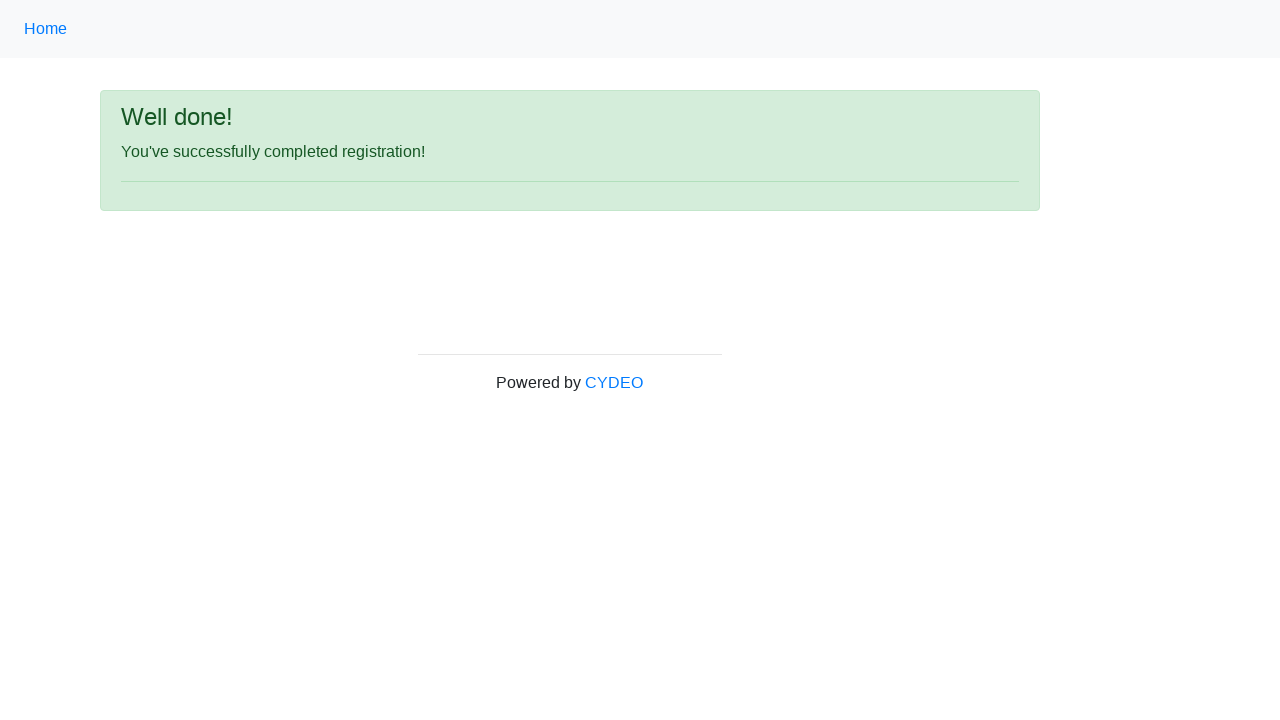